Tests dropdown selection using Playwright's built-in select functionality to choose "Option 1" by its visible text and verify the selection.

Starting URL: http://the-internet.herokuapp.com/dropdown

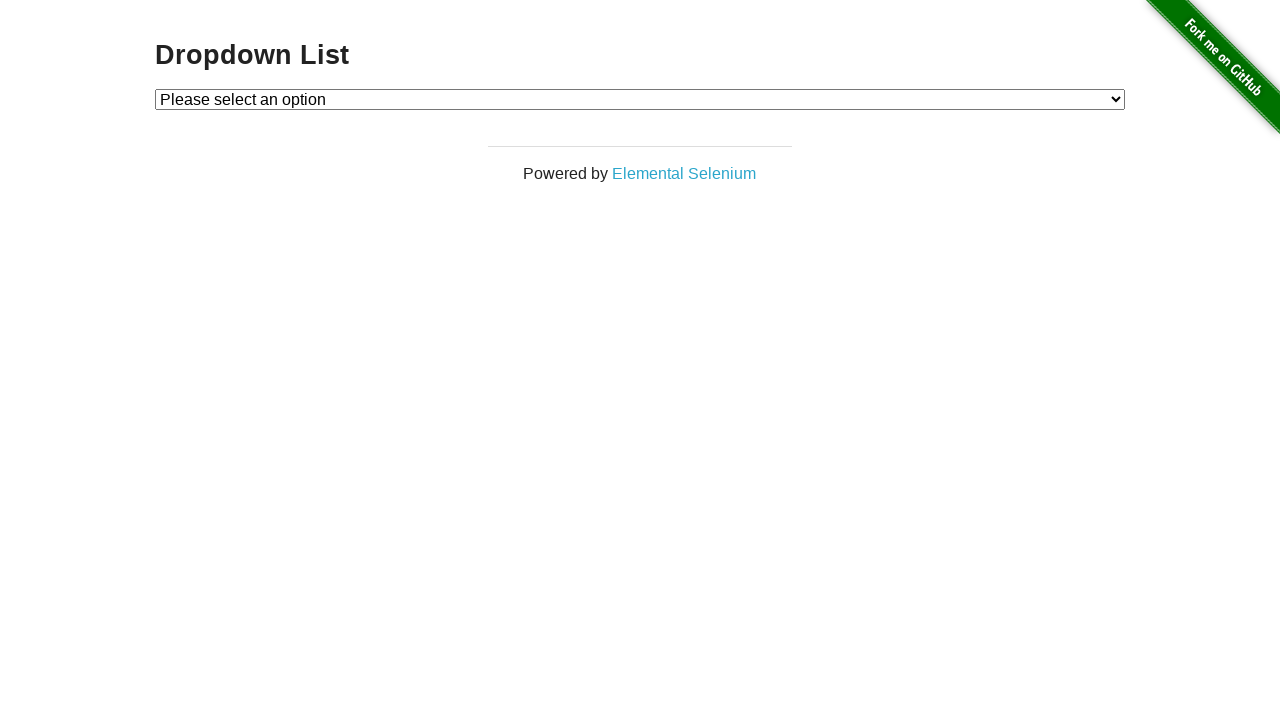

Selected 'Option 1' from dropdown by visible text on #dropdown
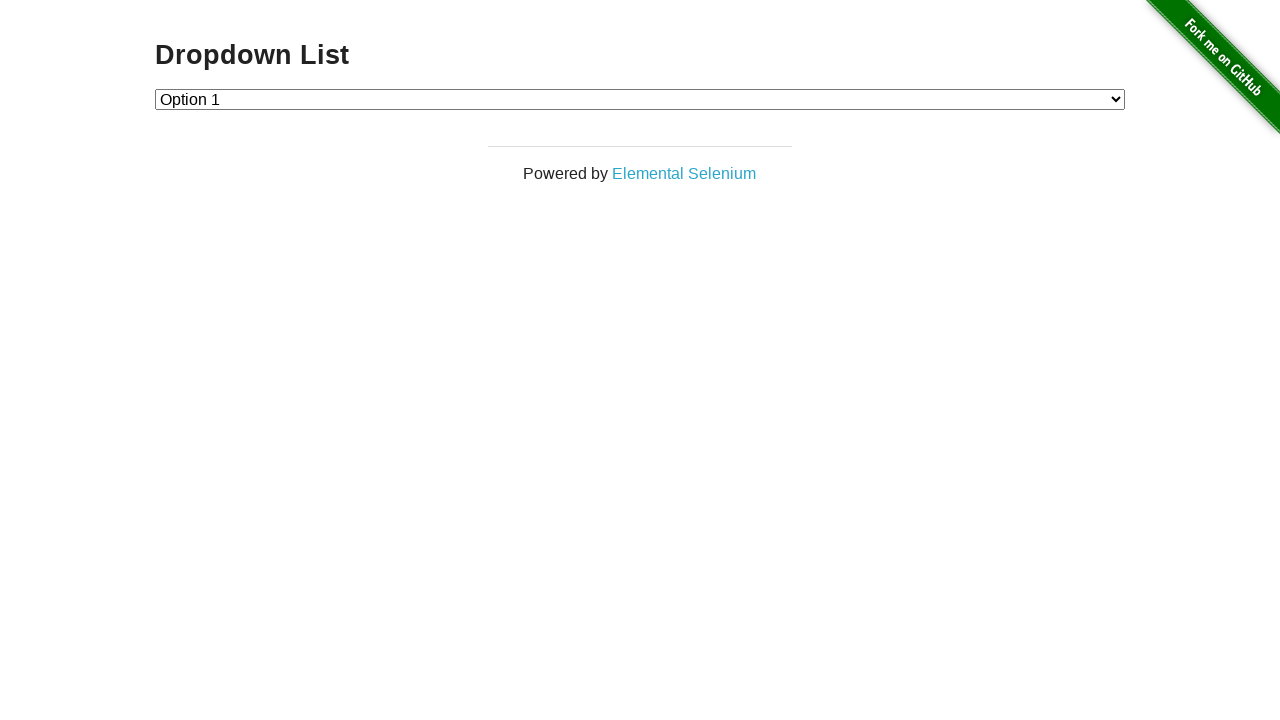

Retrieved selected dropdown value
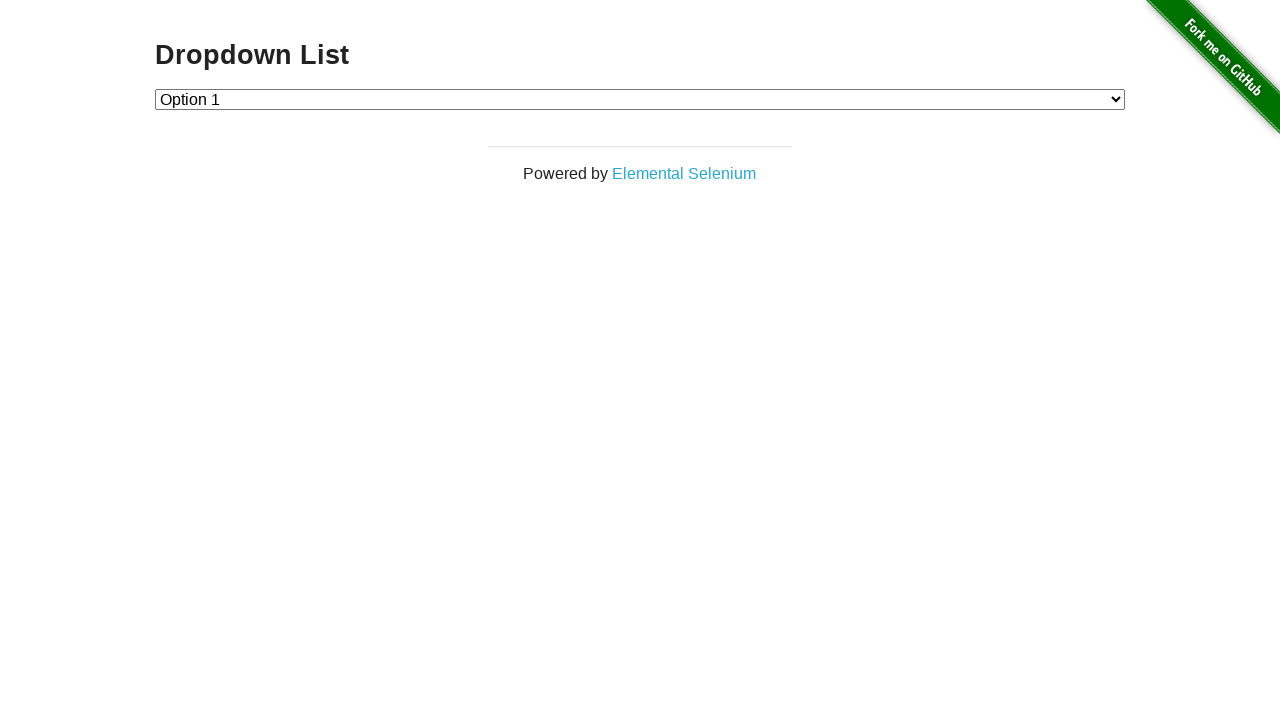

Verified dropdown selection is '1'
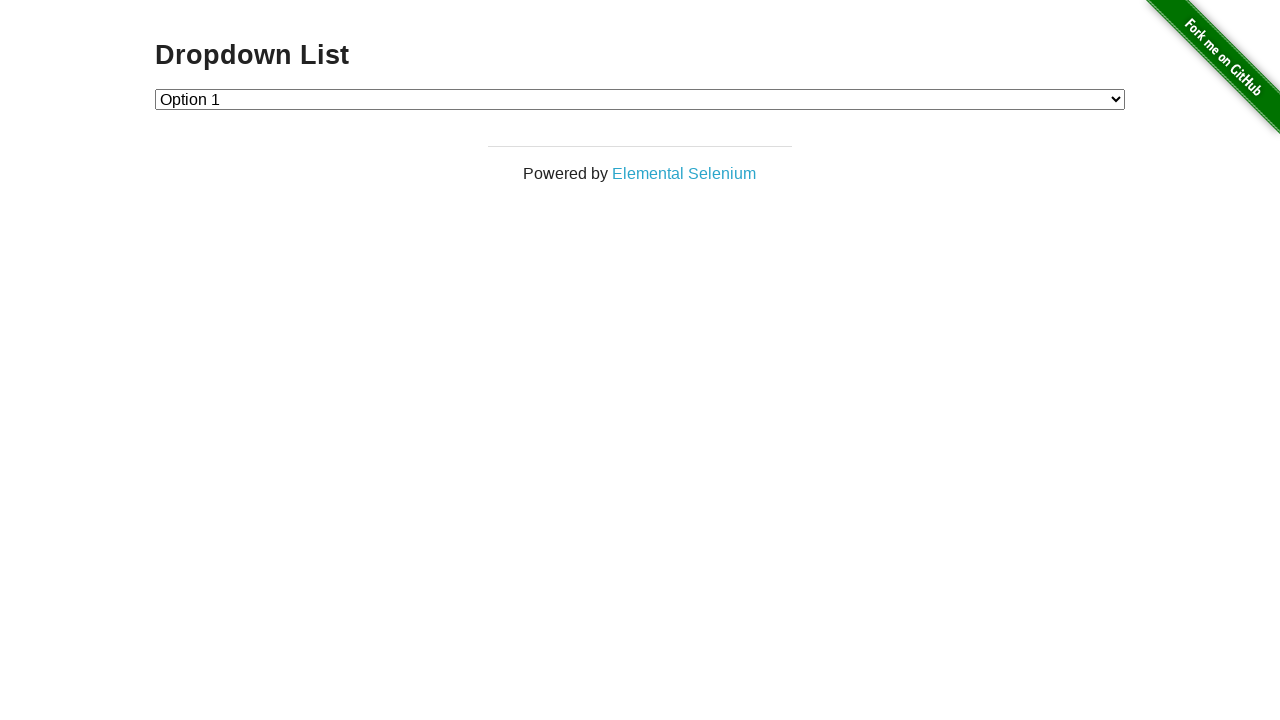

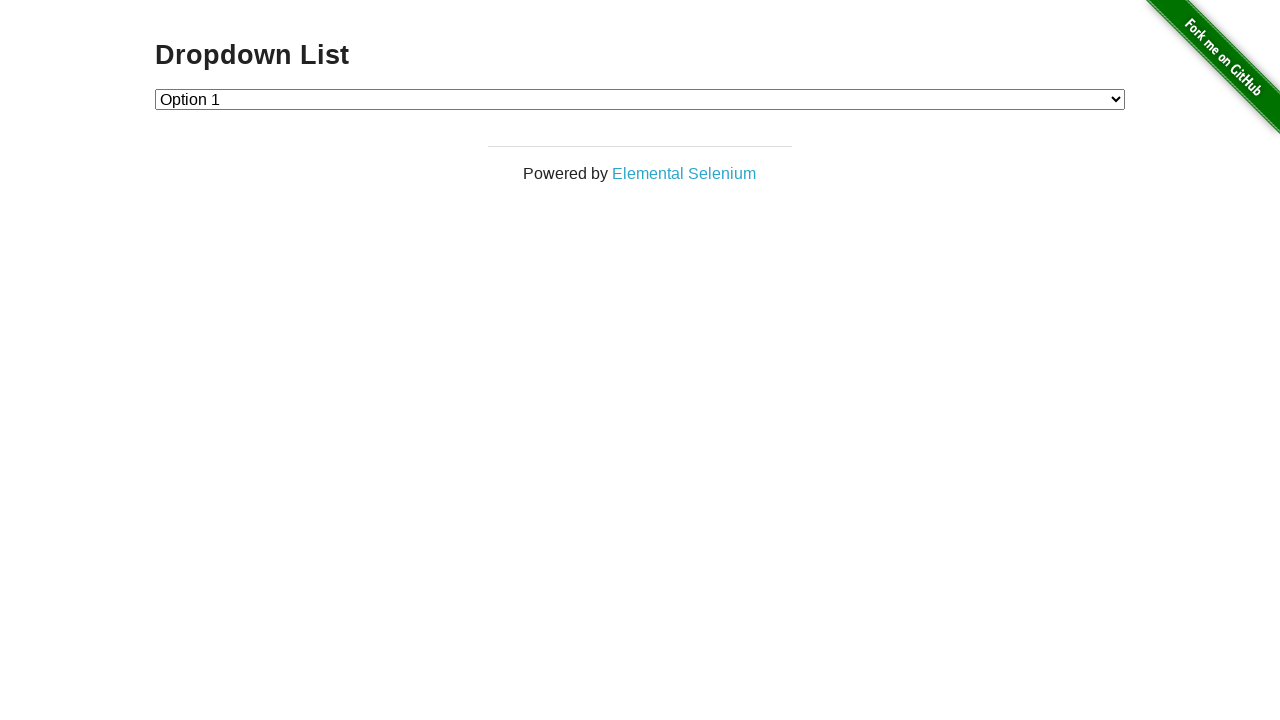